Tests a banking demo website by selecting a customer (Harry Potter), choosing an account, navigating to the deposit tab, and making a deposit of 1000

Starting URL: https://www.globalsqa.com/angularJs-protractor/BankingProject/#/login

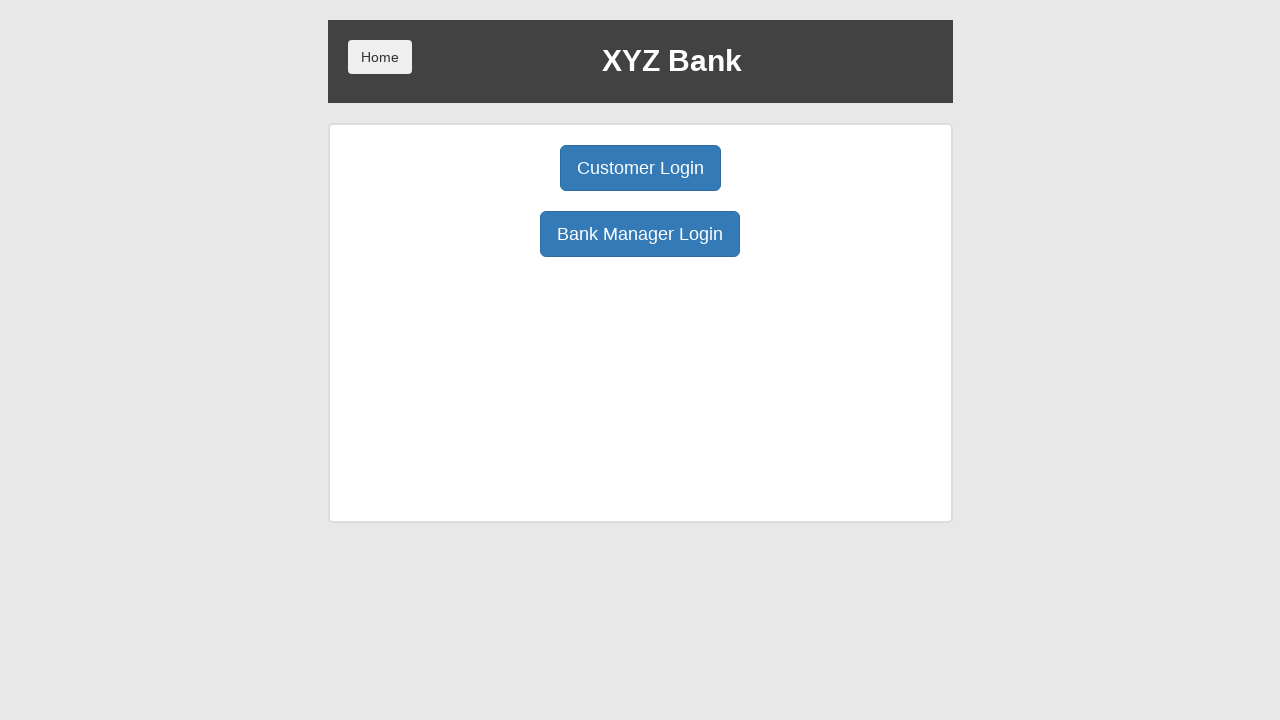

Clicked Customer Login button at (640, 168) on button[ng-click="customer()"]
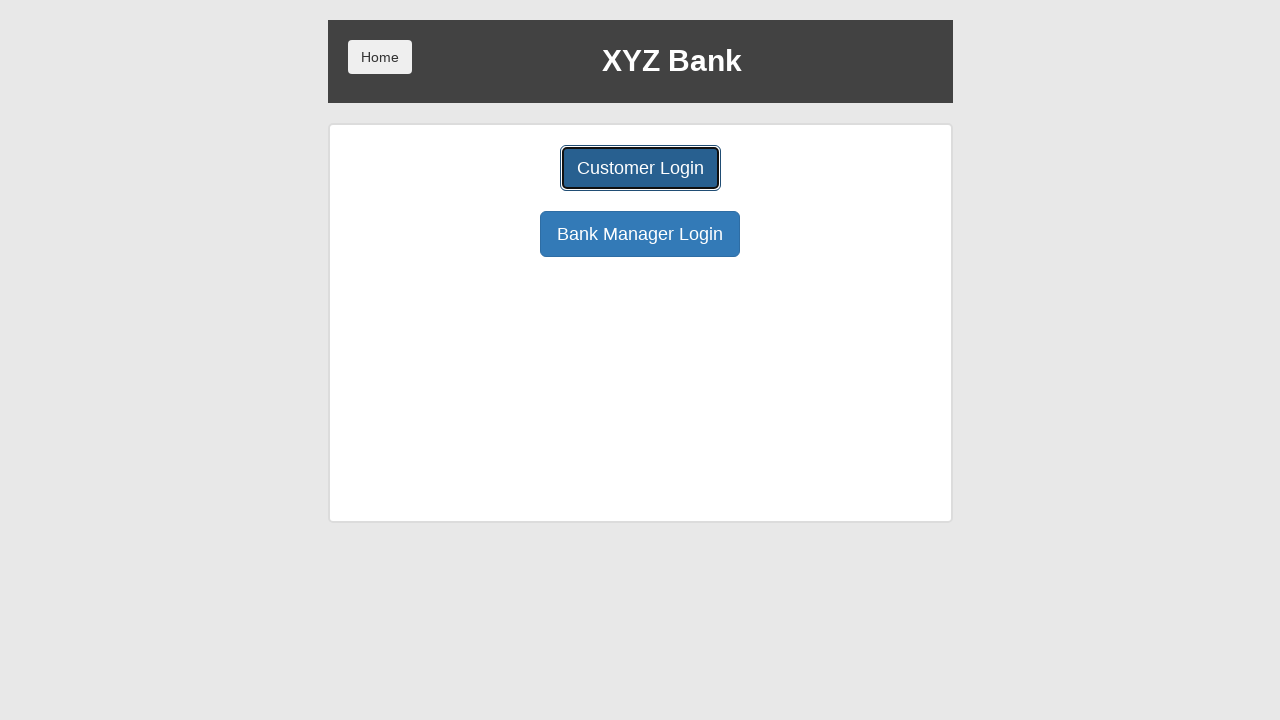

User select dropdown appeared
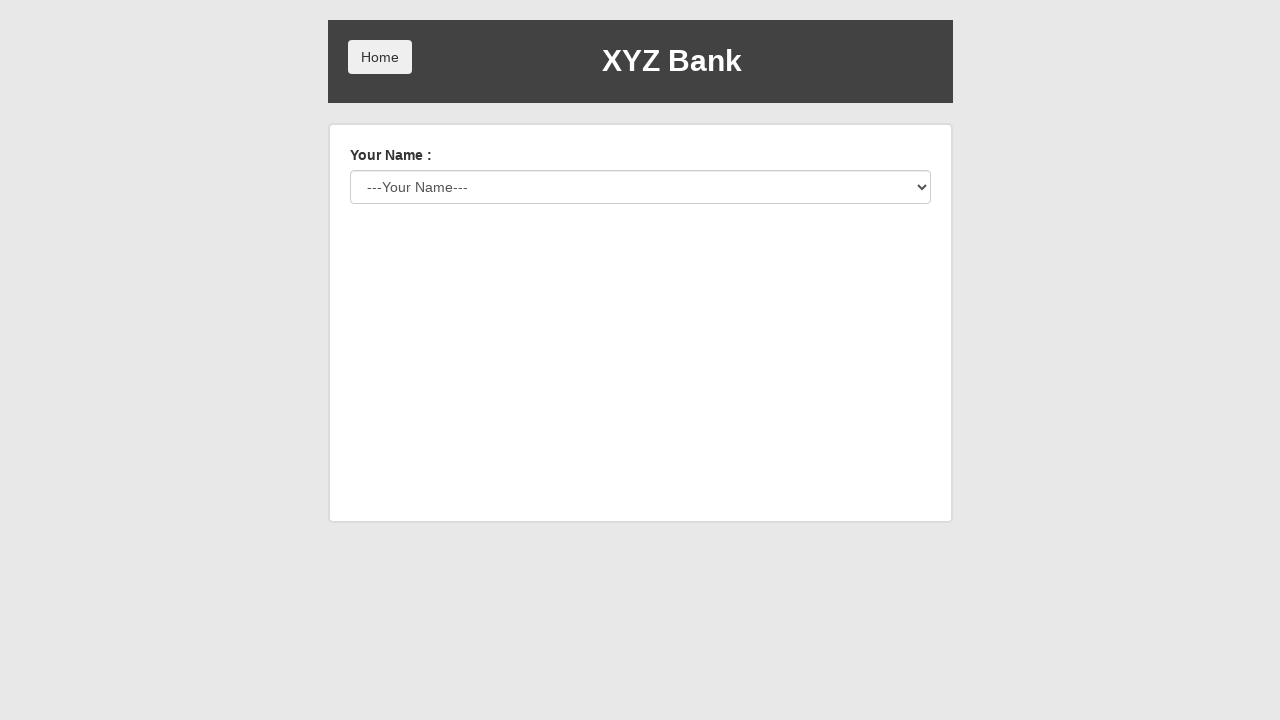

Selected Harry Potter from customer dropdown on #userSelect
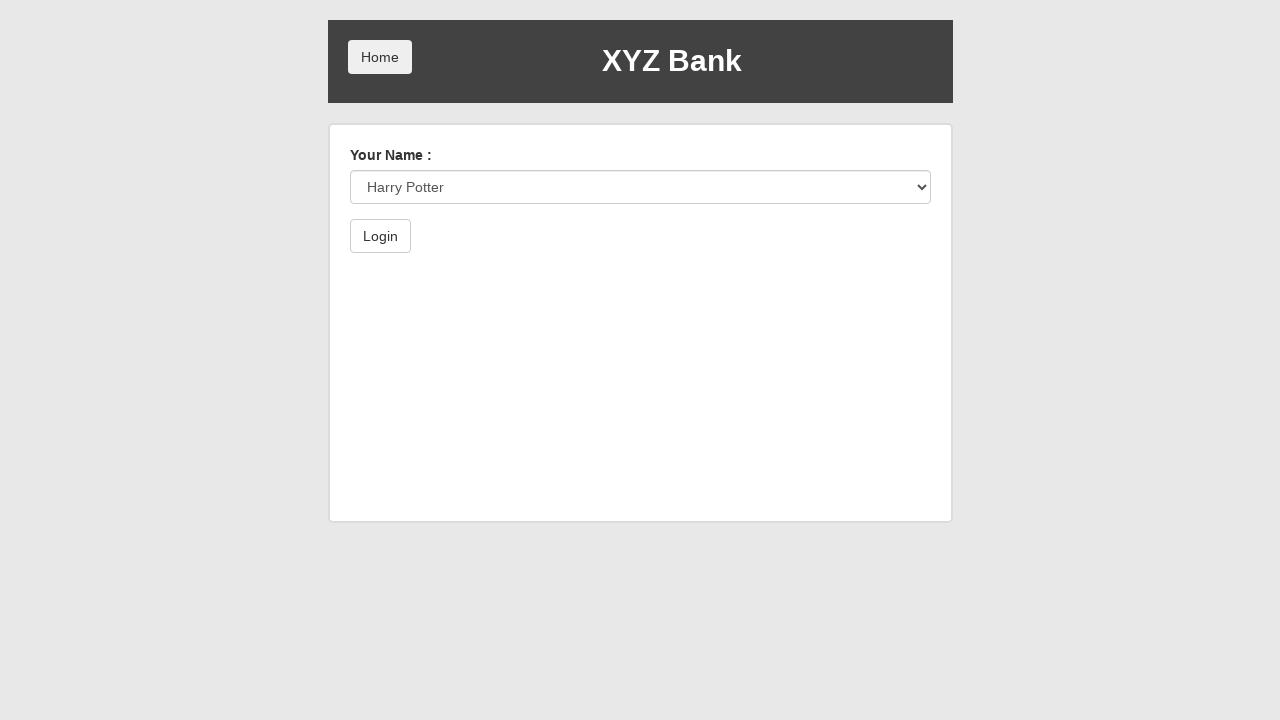

Clicked login/submit button at (380, 236) on button[type="submit"]
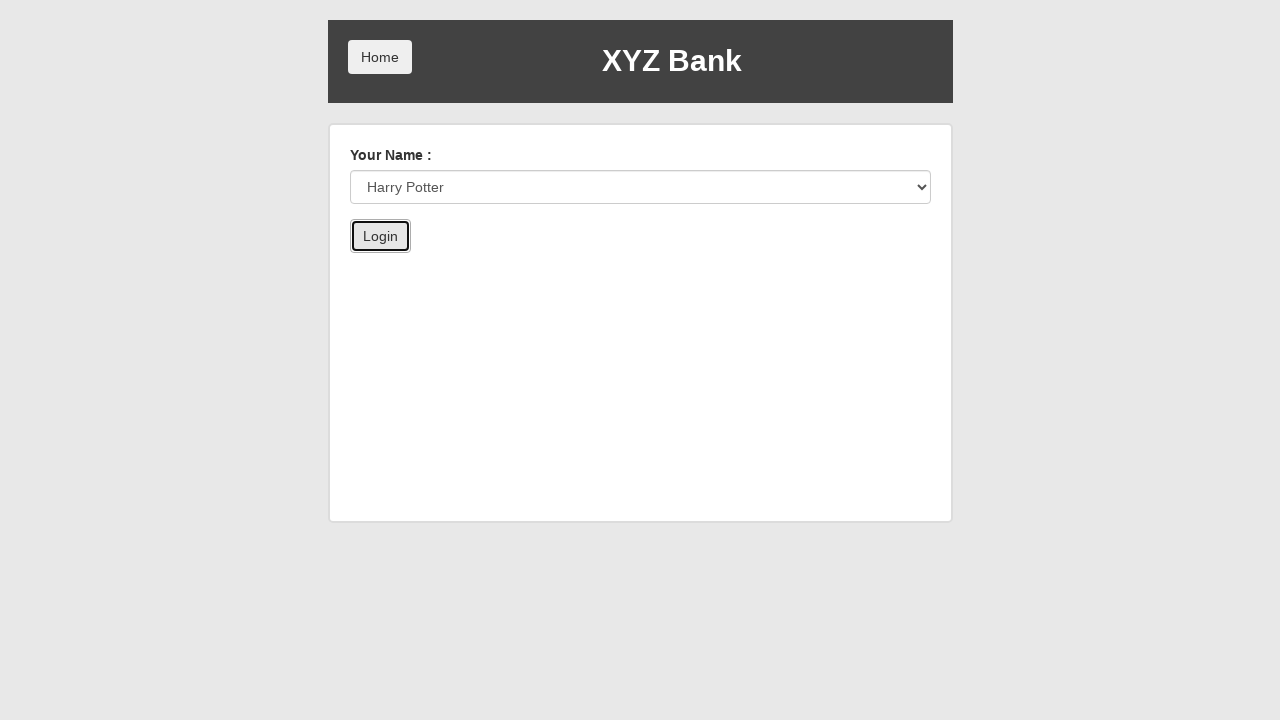

Selected account 1005 from account dropdown on #accountSelect
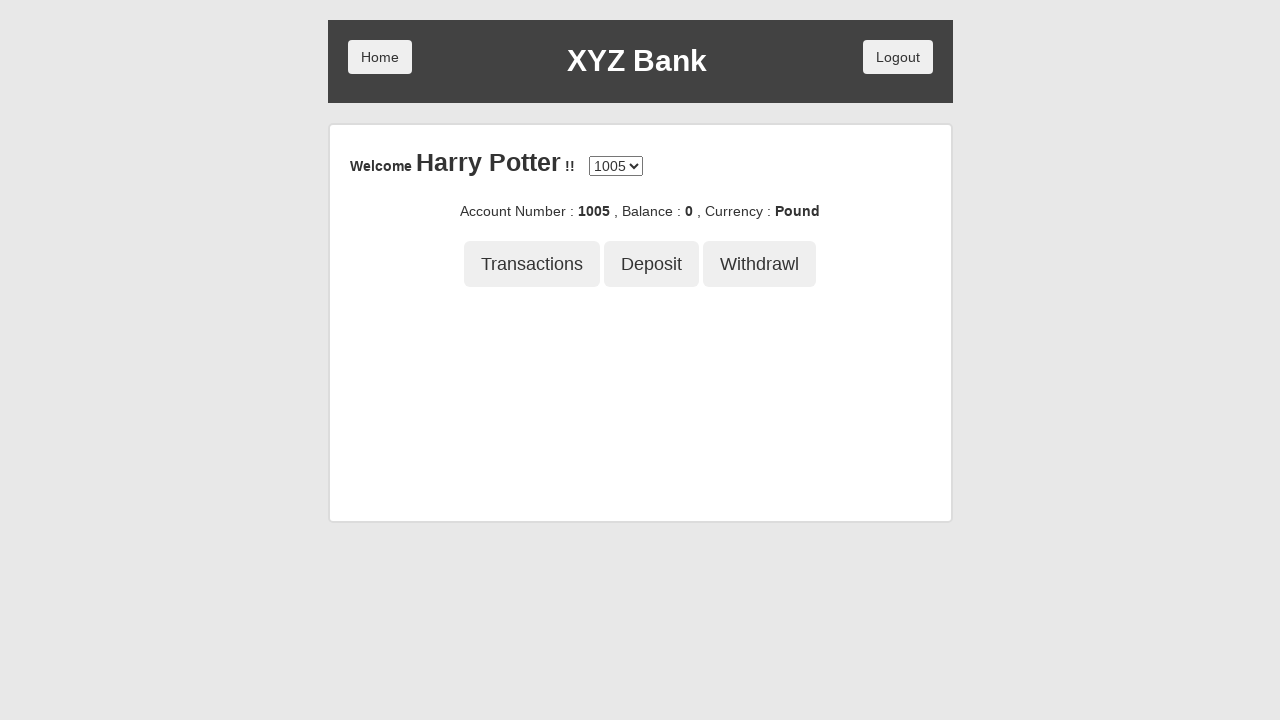

Clicked Deposit tab at (652, 264) on .btn.btn-lg.tab[ng-class="btnClass2"]
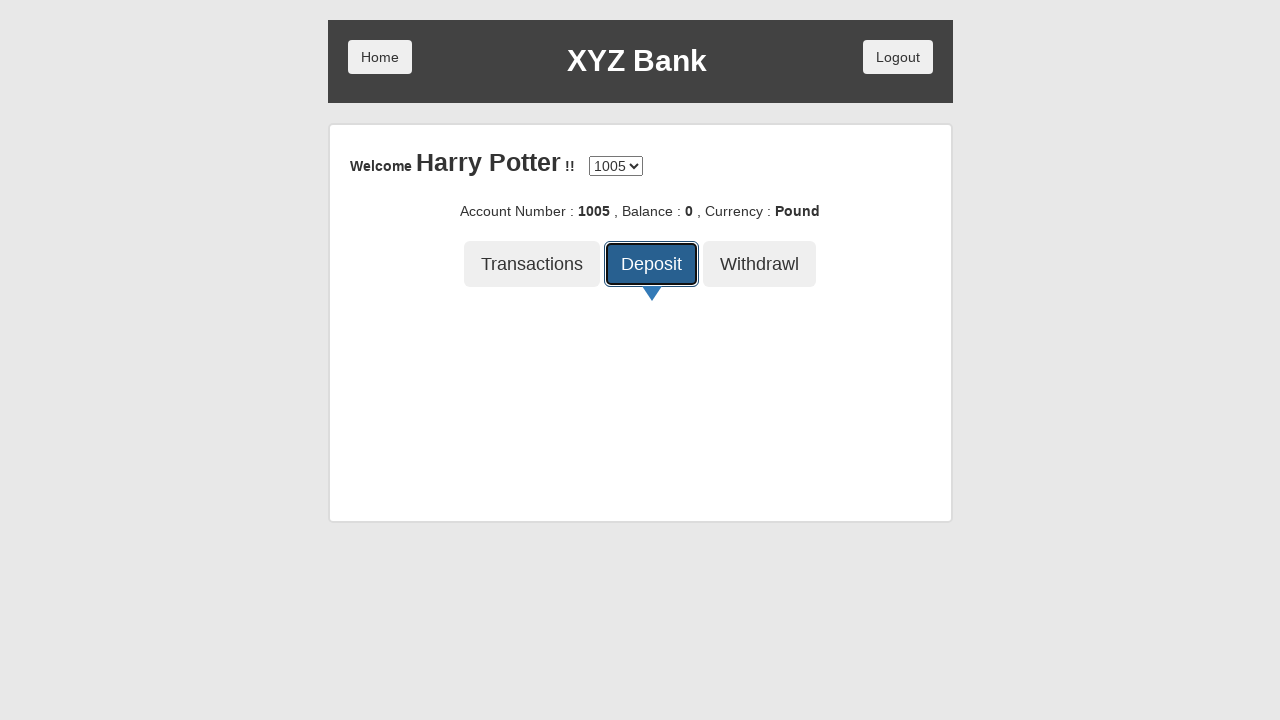

Entered deposit amount of 1000 on input[placeholder="amount"]
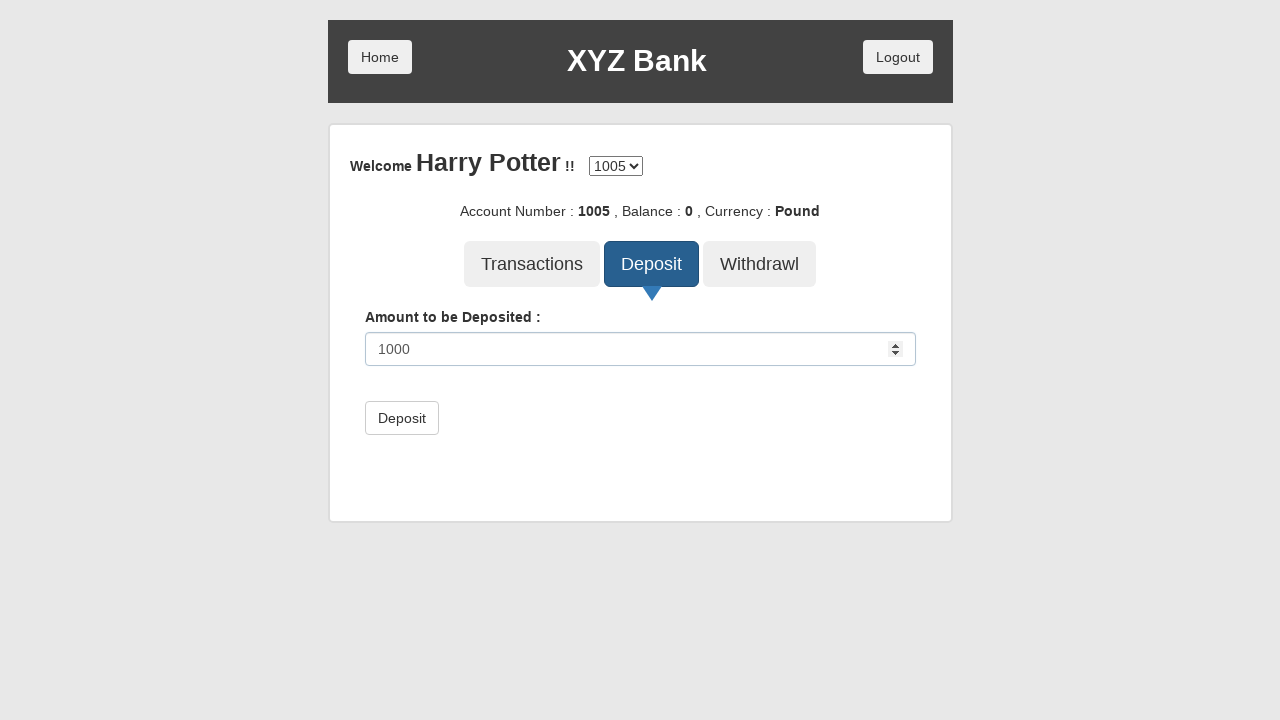

Clicked submit button to complete deposit at (402, 418) on button[type="submit"]
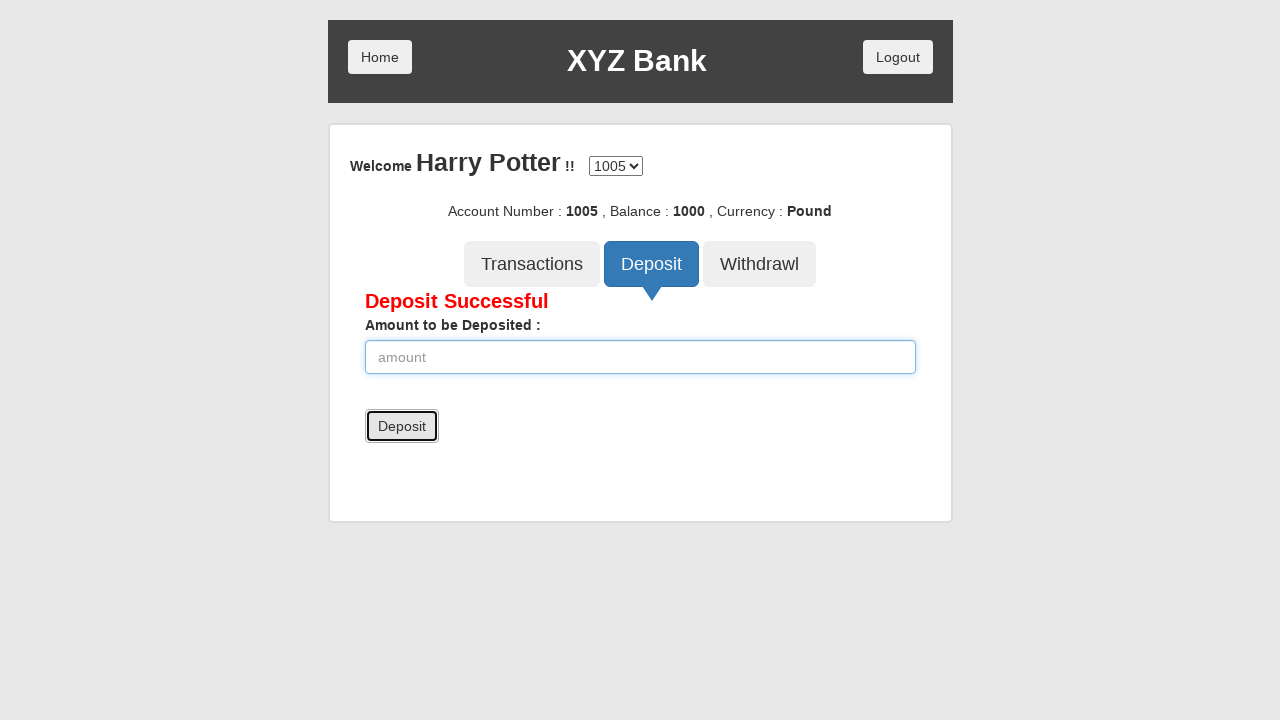

Deposit success message appeared
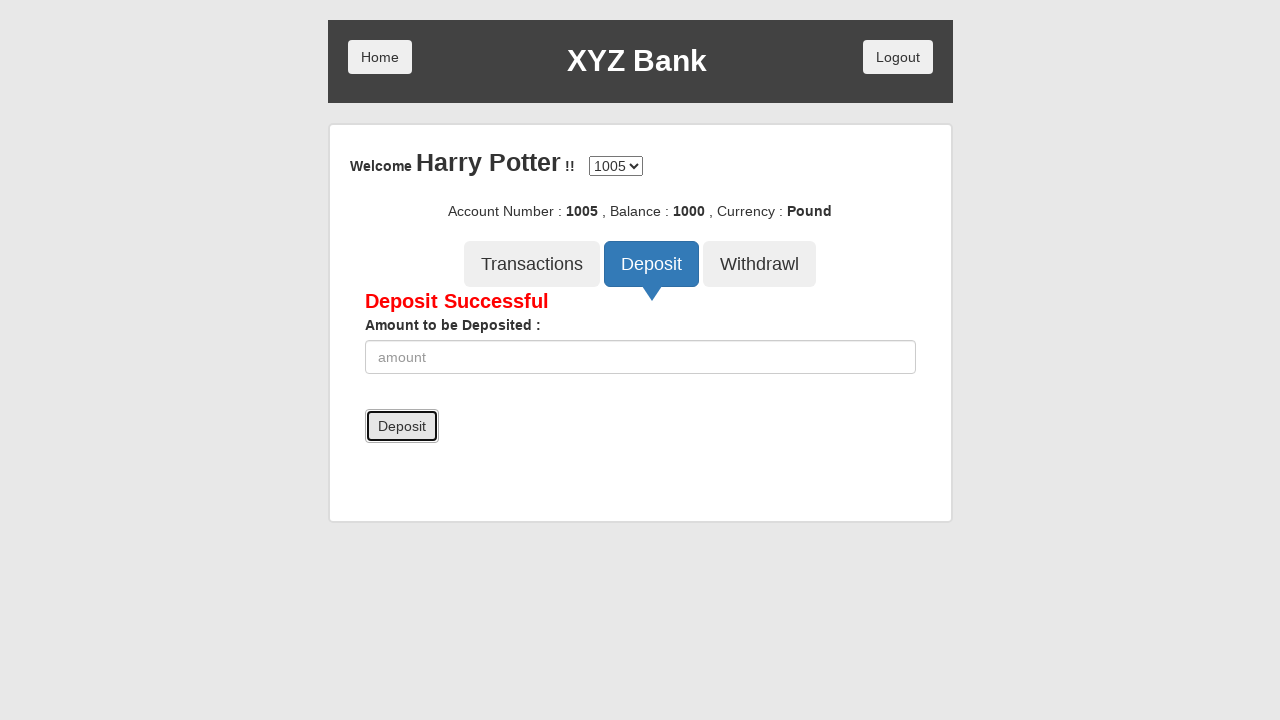

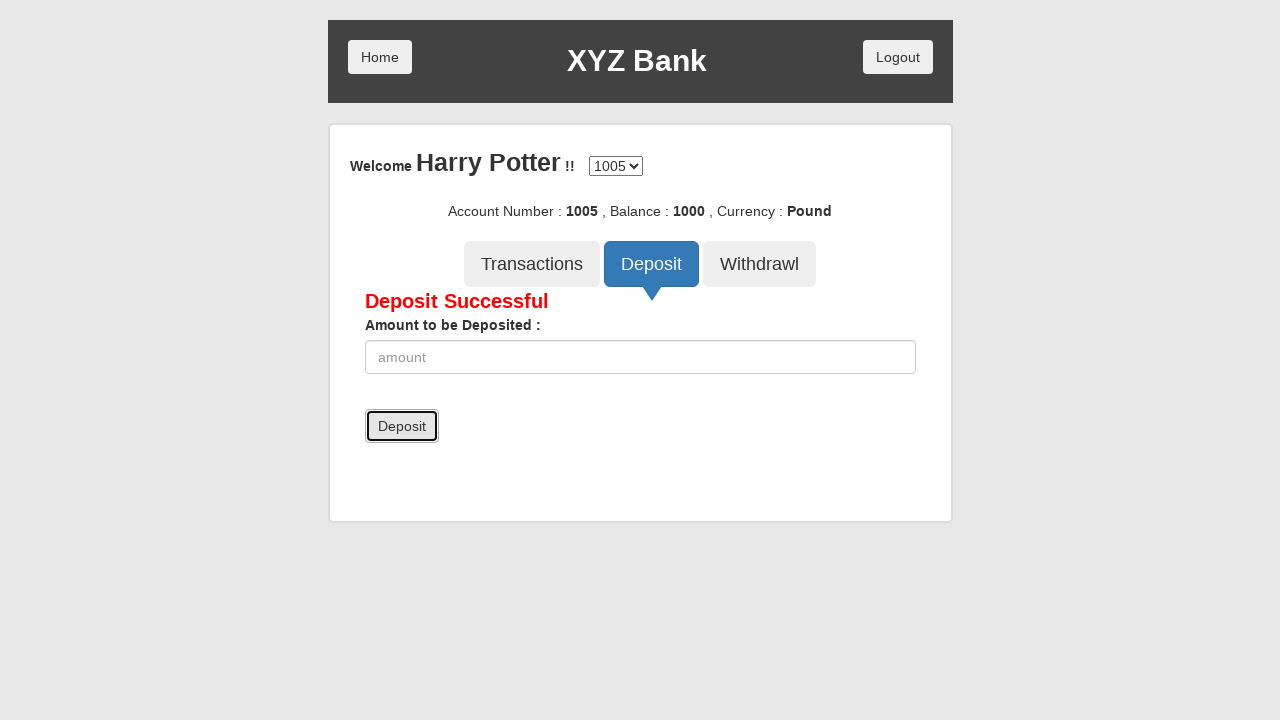